Tests a registration form by filling in personal information fields and submitting the form

Starting URL: http://suninjuly.github.io/registration1.html

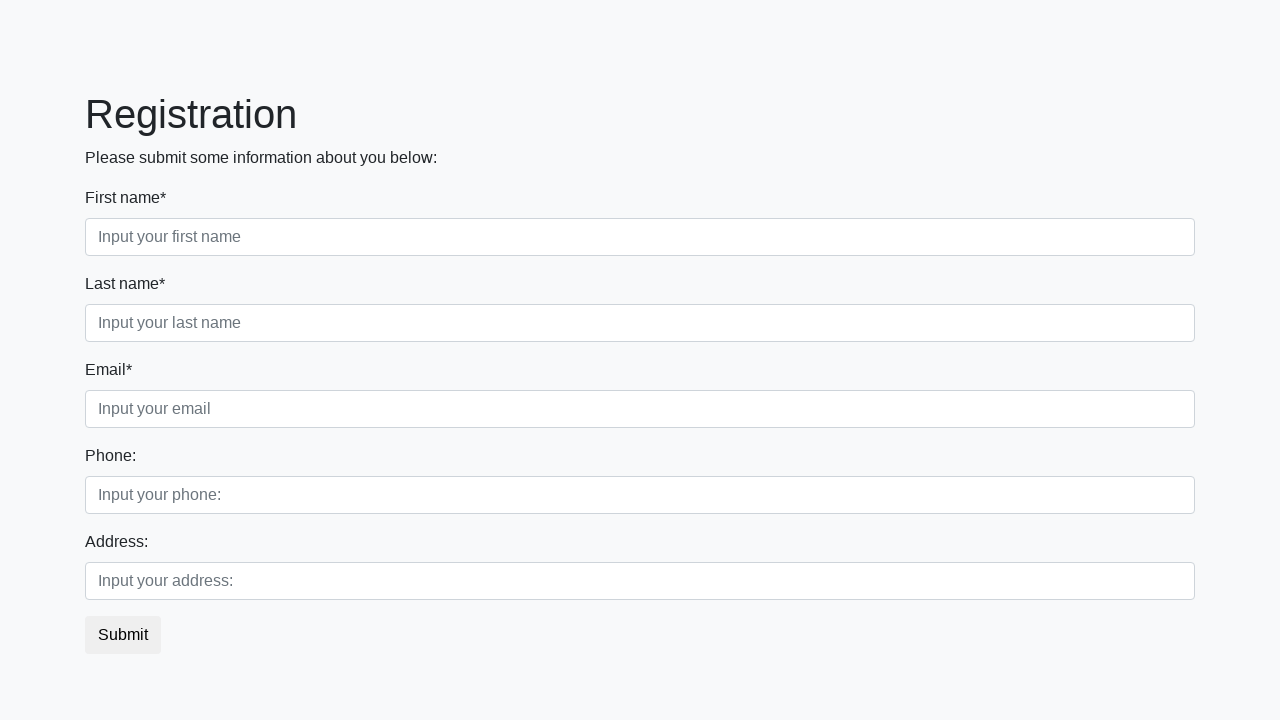

Filled first name field with 'Ivan' on div.first_block input.form-control.first
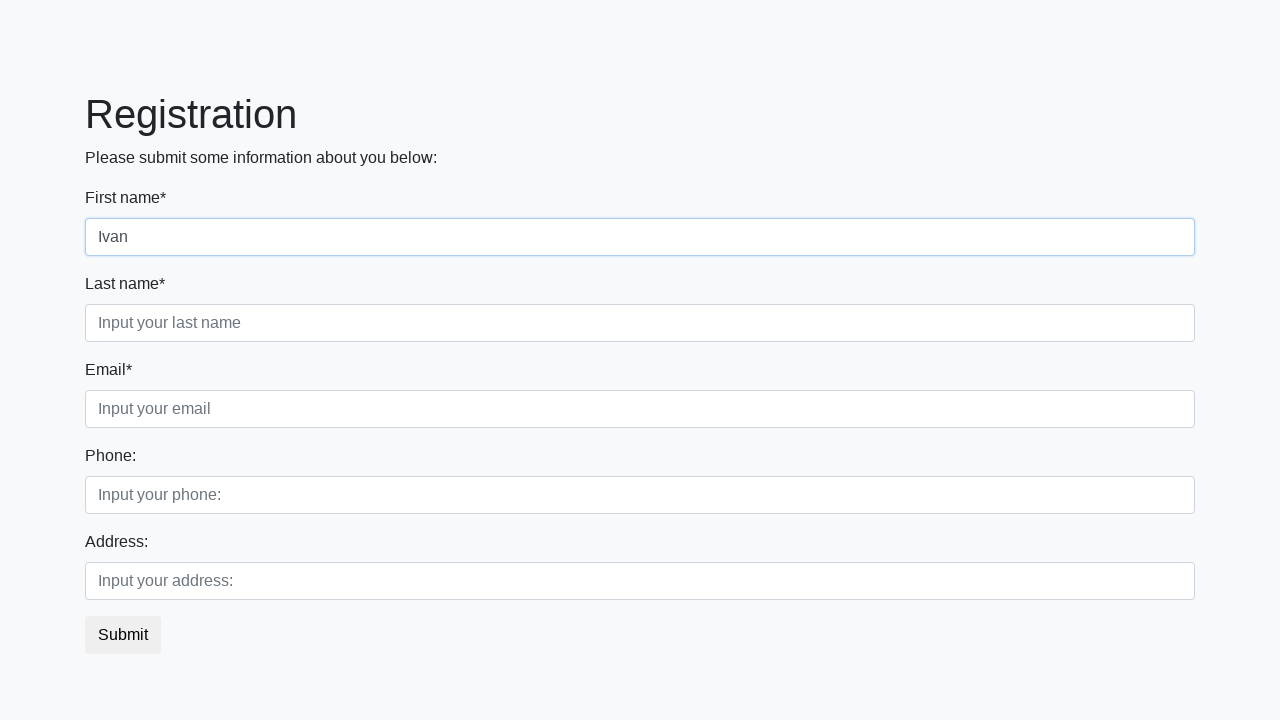

Filled last name field with 'Petrov' on div.first_block input.form-control.second
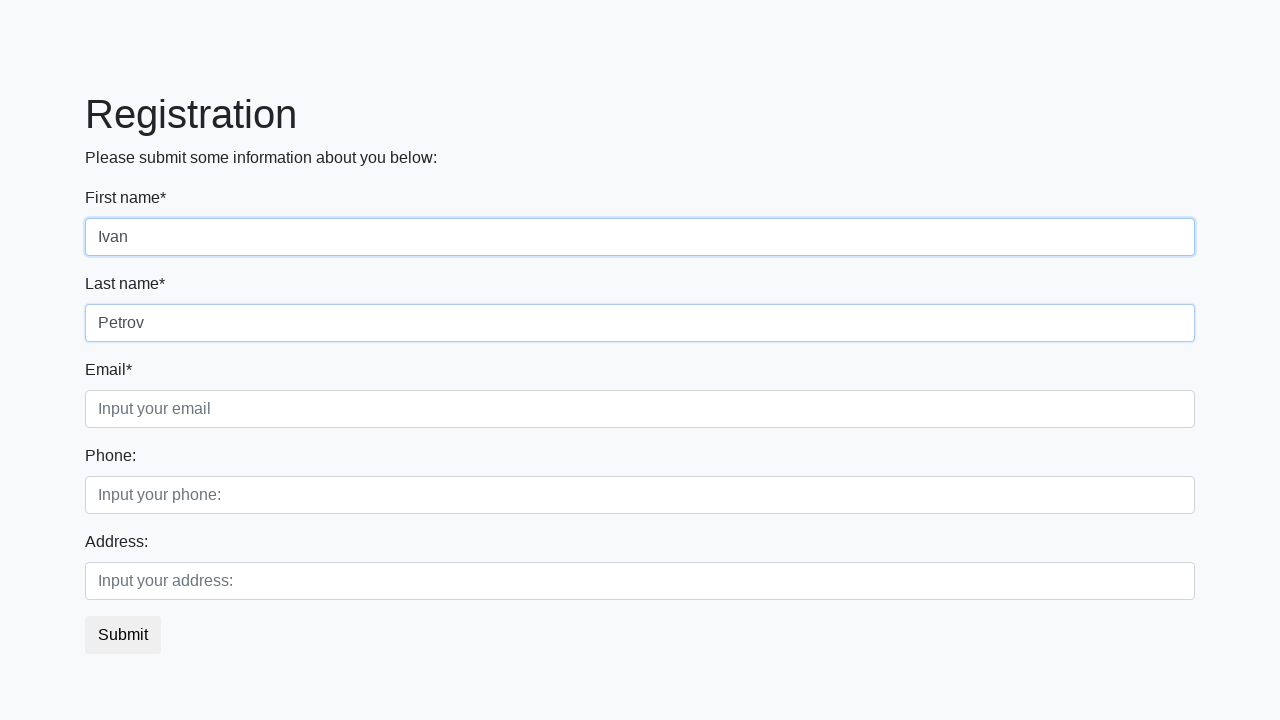

Filled email field with 'Petrov@gmail.com' on div.first_block input.form-control.third
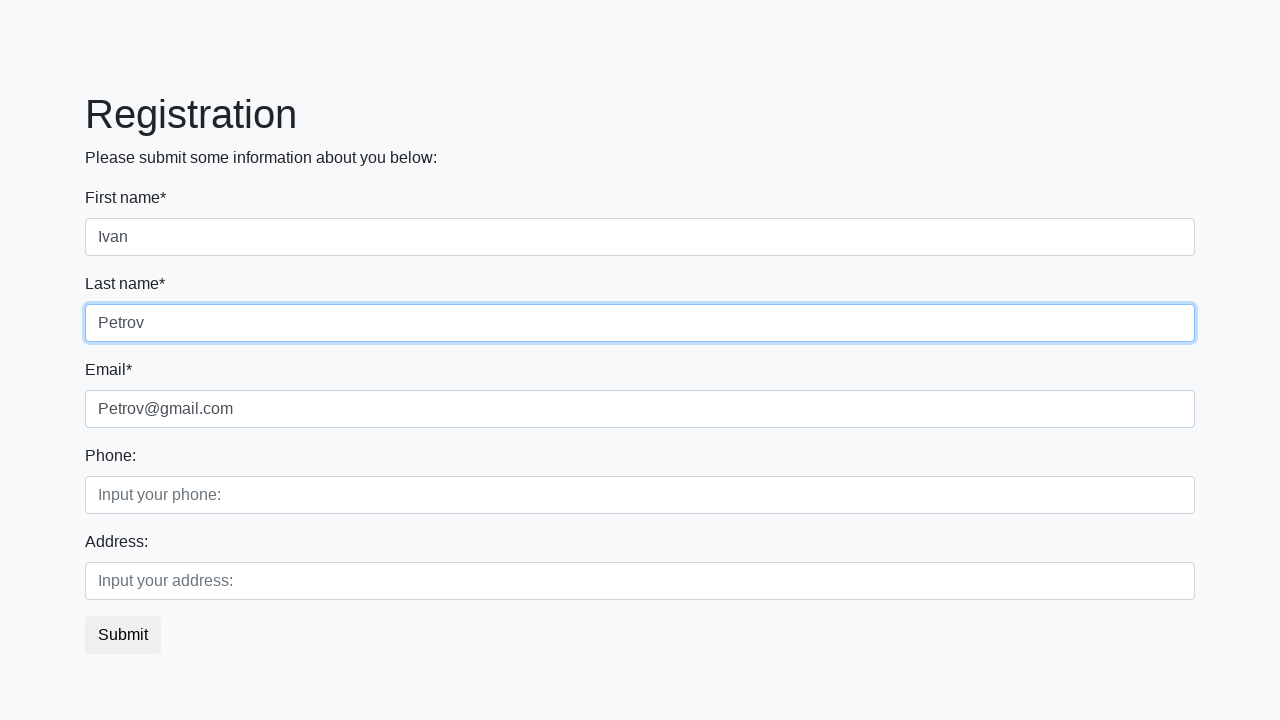

Filled phone field with '0986134770' on div.second_block input.form-control.first
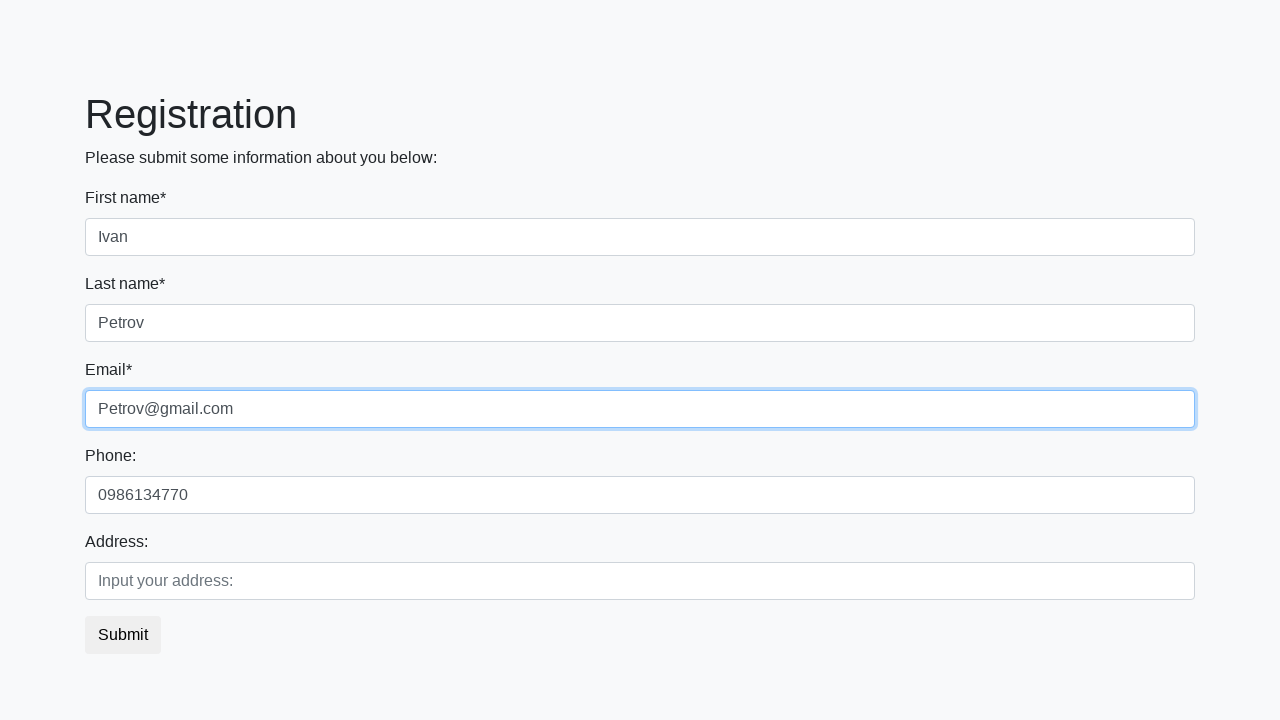

Filled address field with 'Smolensk' on div.second_block input.form-control.second
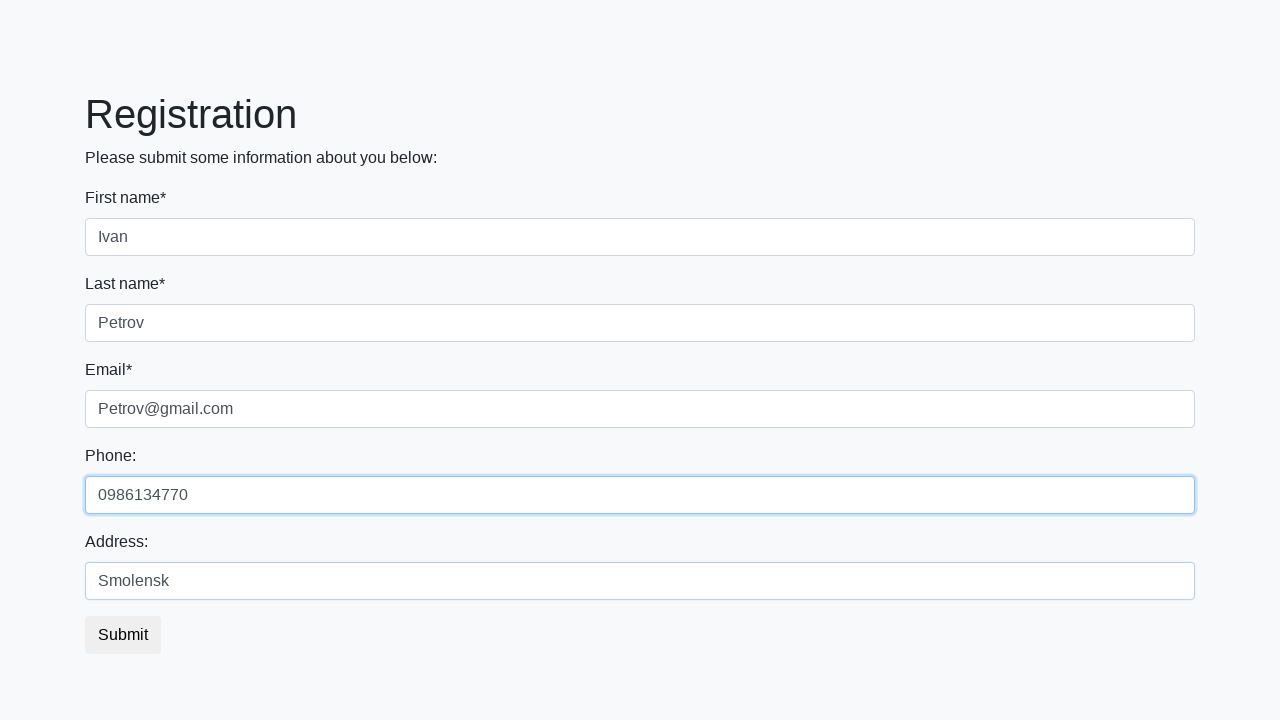

Clicked submit button to submit registration form at (123, 635) on button.btn
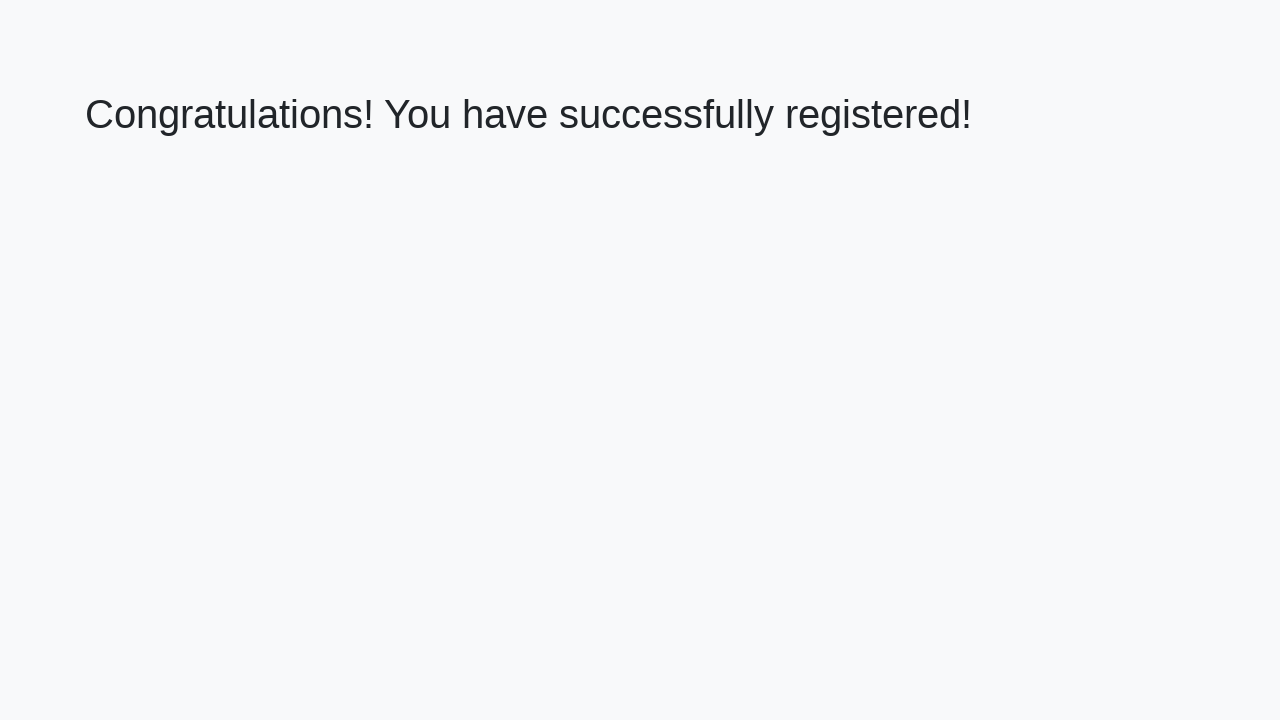

Success message appeared on the page
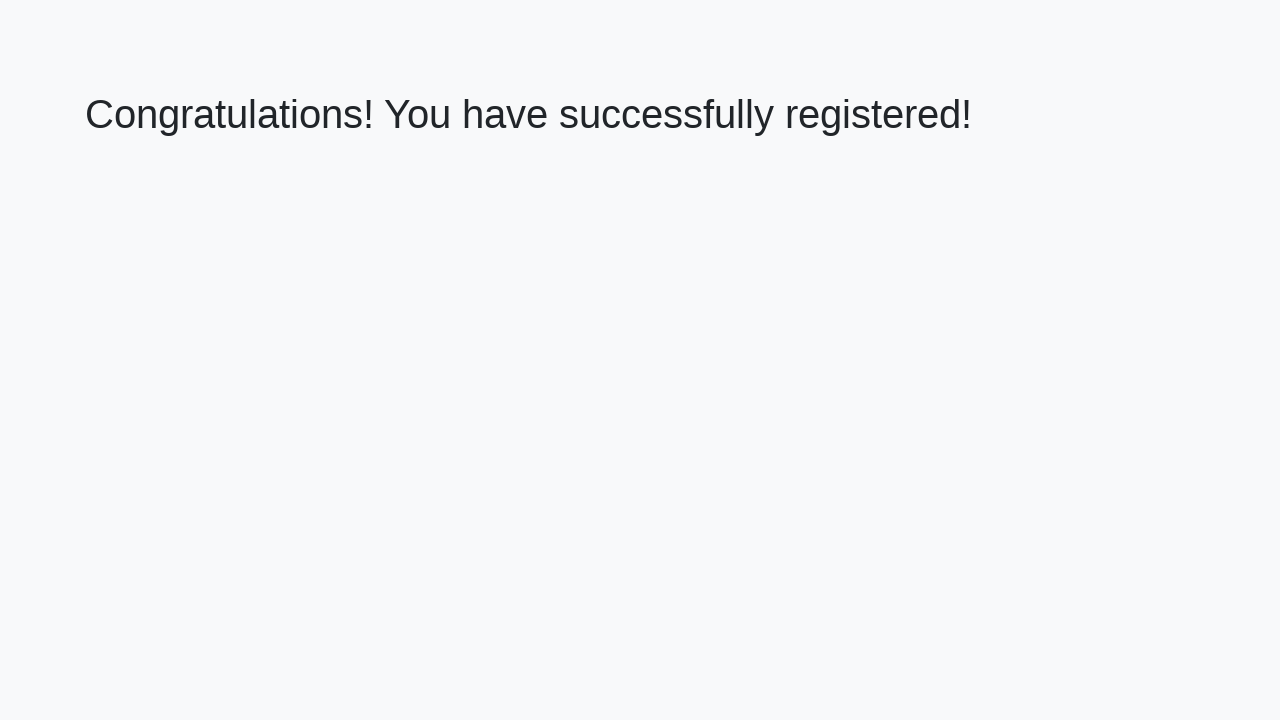

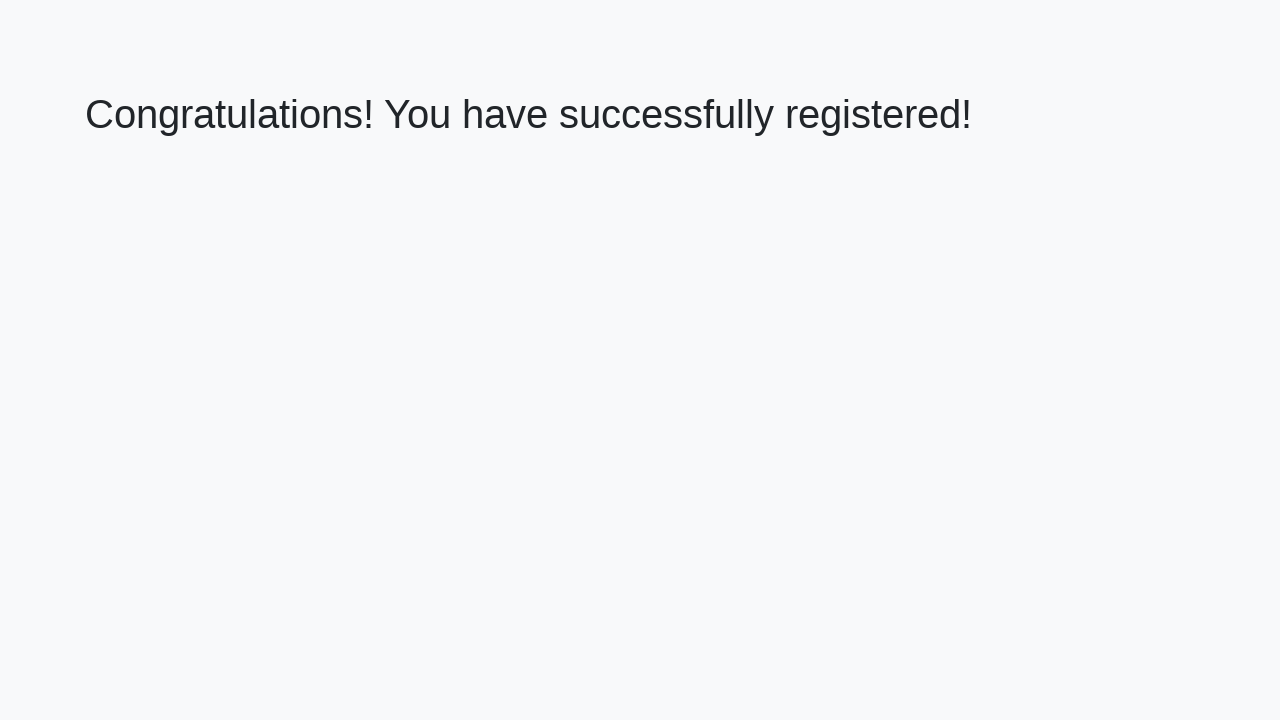